Tests flight booking flow by selecting departure and destination cities, then proceeding to flight selection page

Starting URL: http://blazedemo.com/index.php

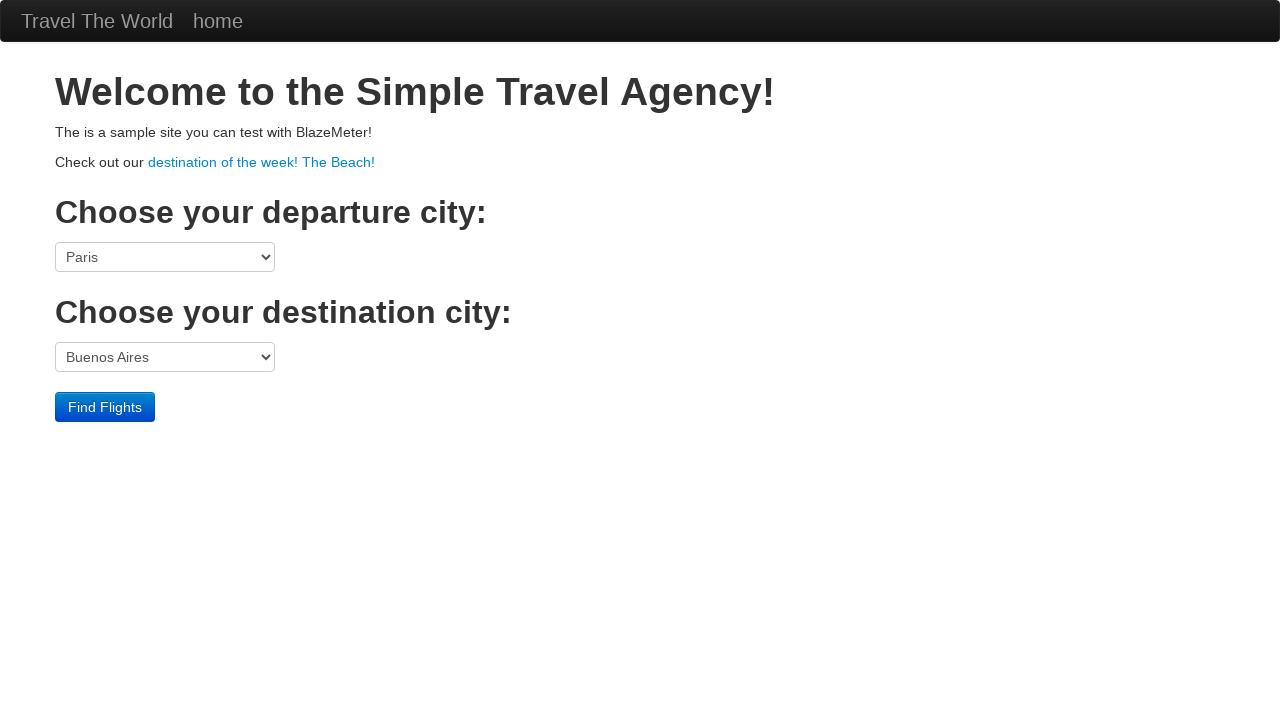

Selected departure city: Philadelphia on select[name='fromPort']
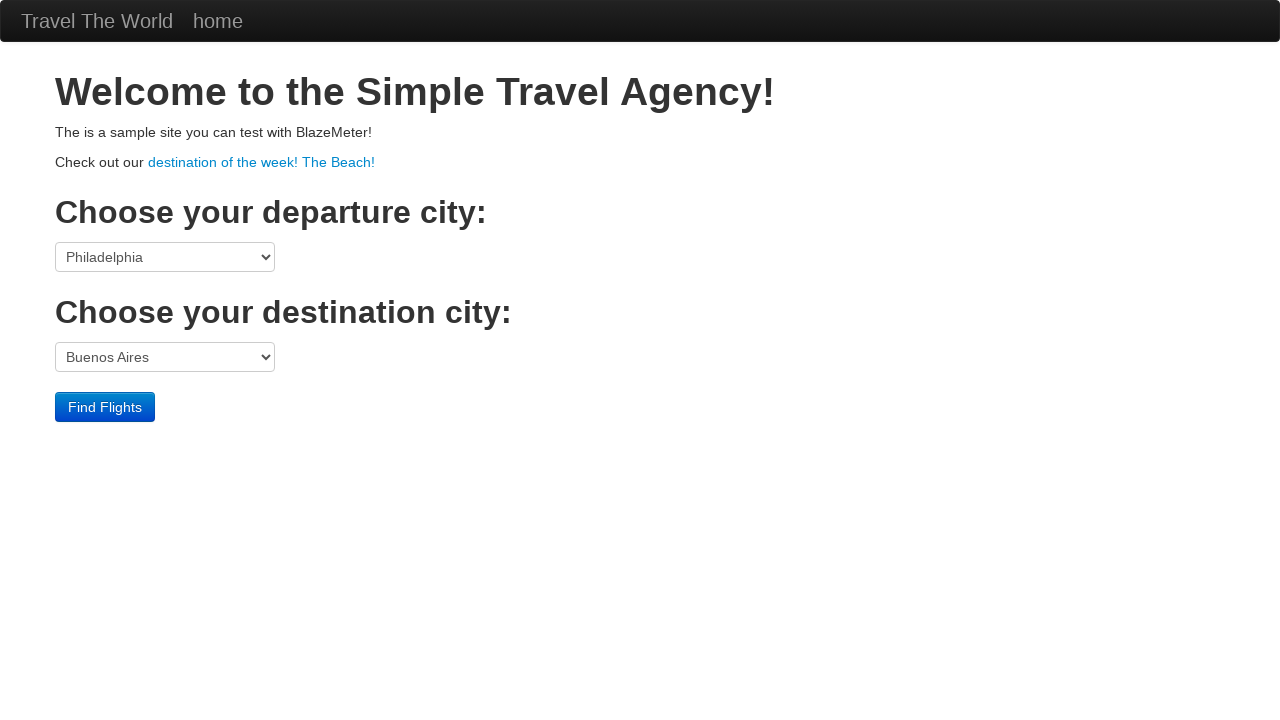

Selected destination city: Berlin on select[name='toPort']
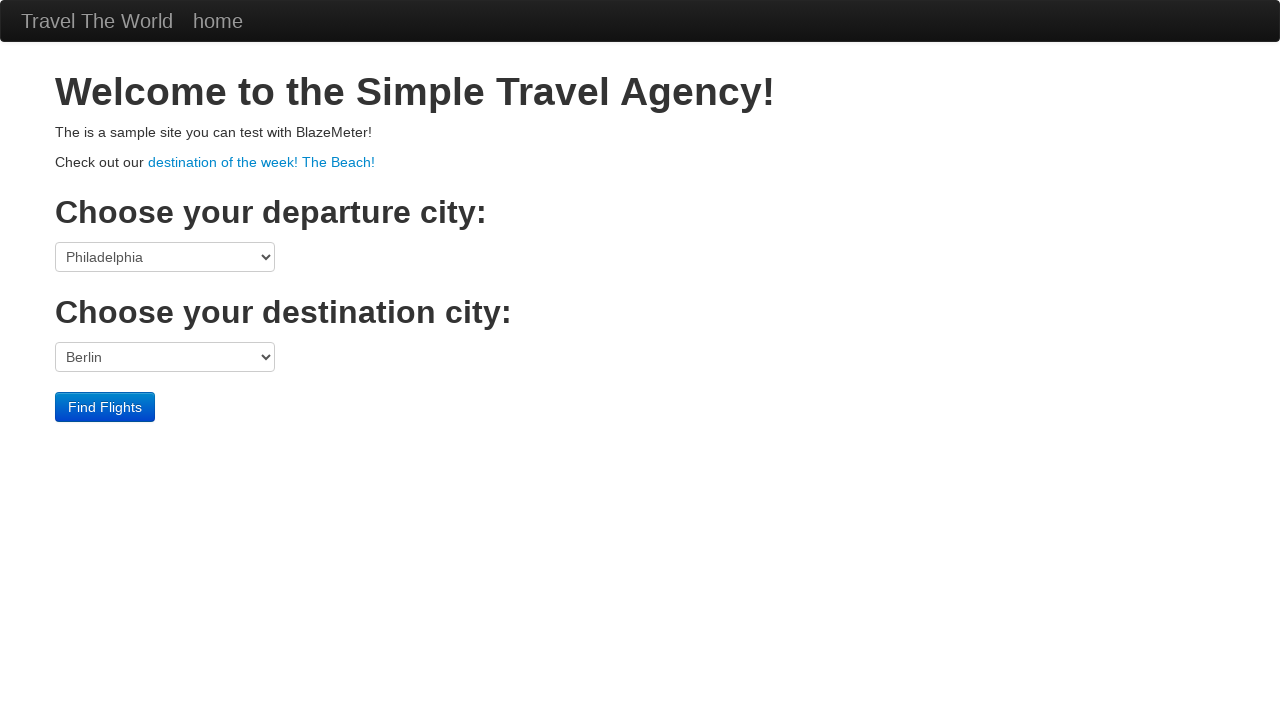

Clicked Find Flights button to proceed to flight selection at (105, 407) on input.btn.btn-primary
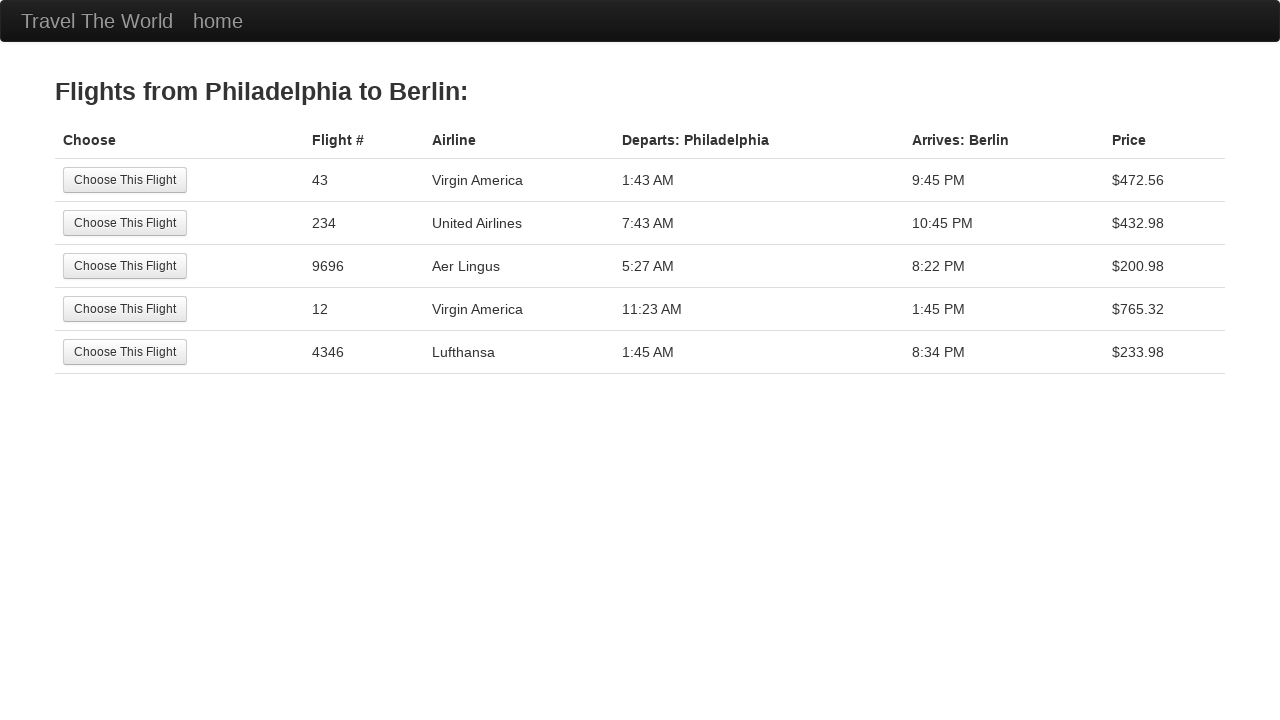

Flight selection page loaded successfully
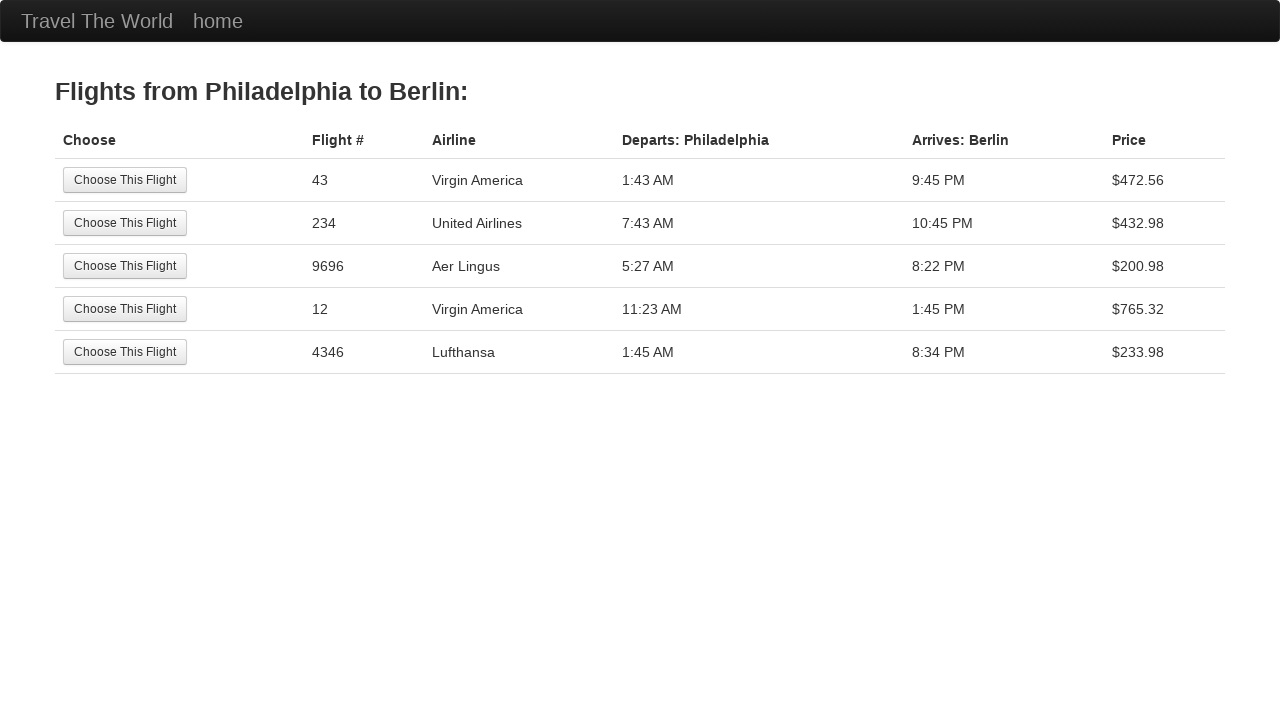

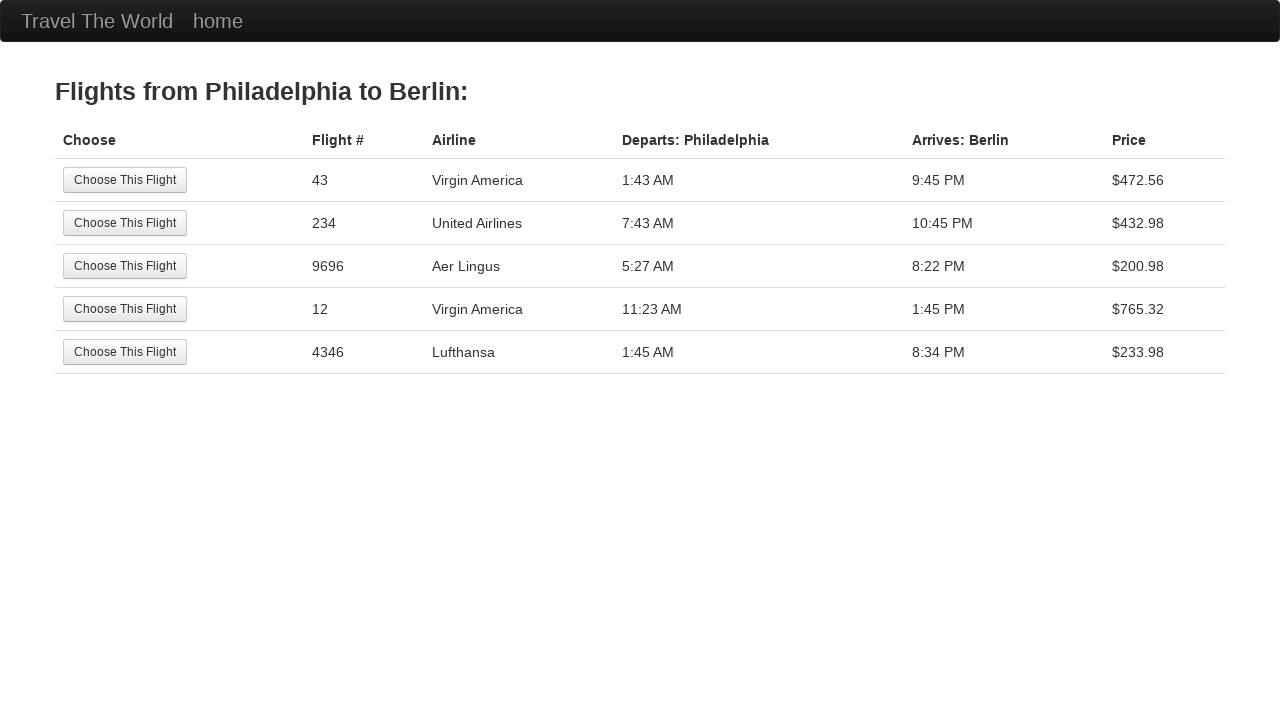